Tests un-marking todo items as complete by checking and then unchecking the checkbox

Starting URL: https://demo.playwright.dev/todomvc

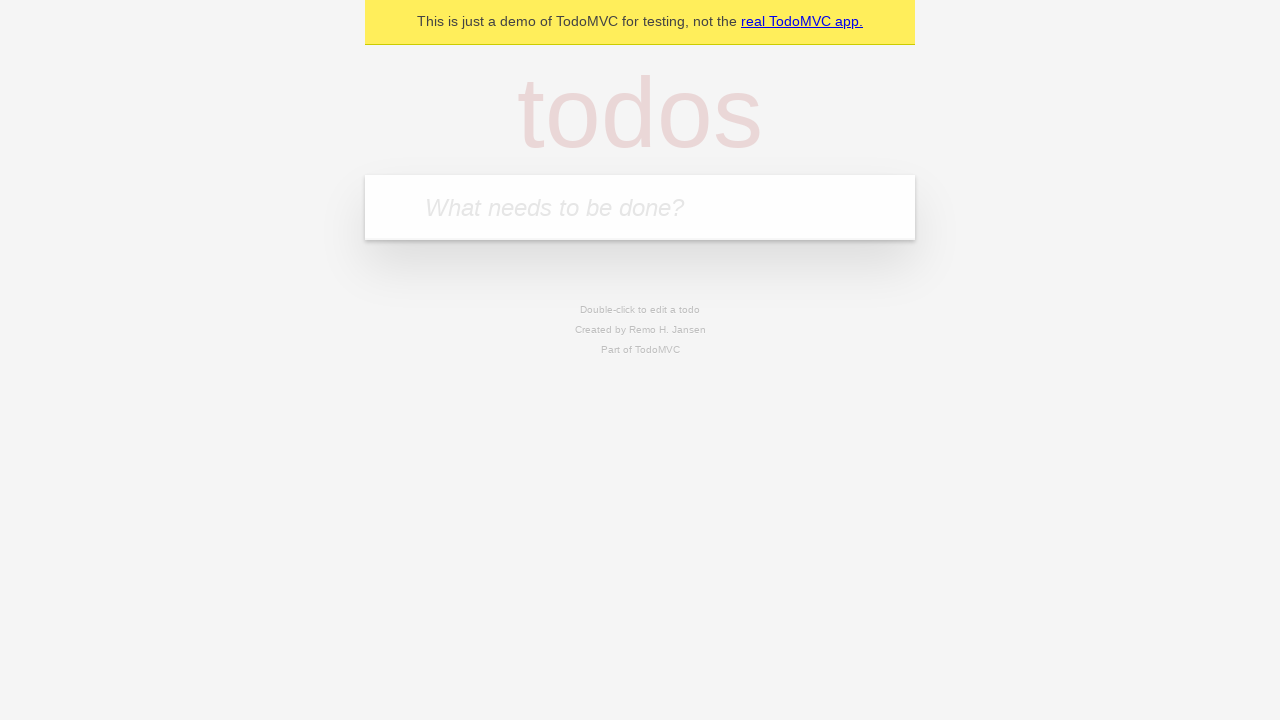

Filled todo input with 'buy some cheese' on internal:attr=[placeholder="What needs to be done?"i]
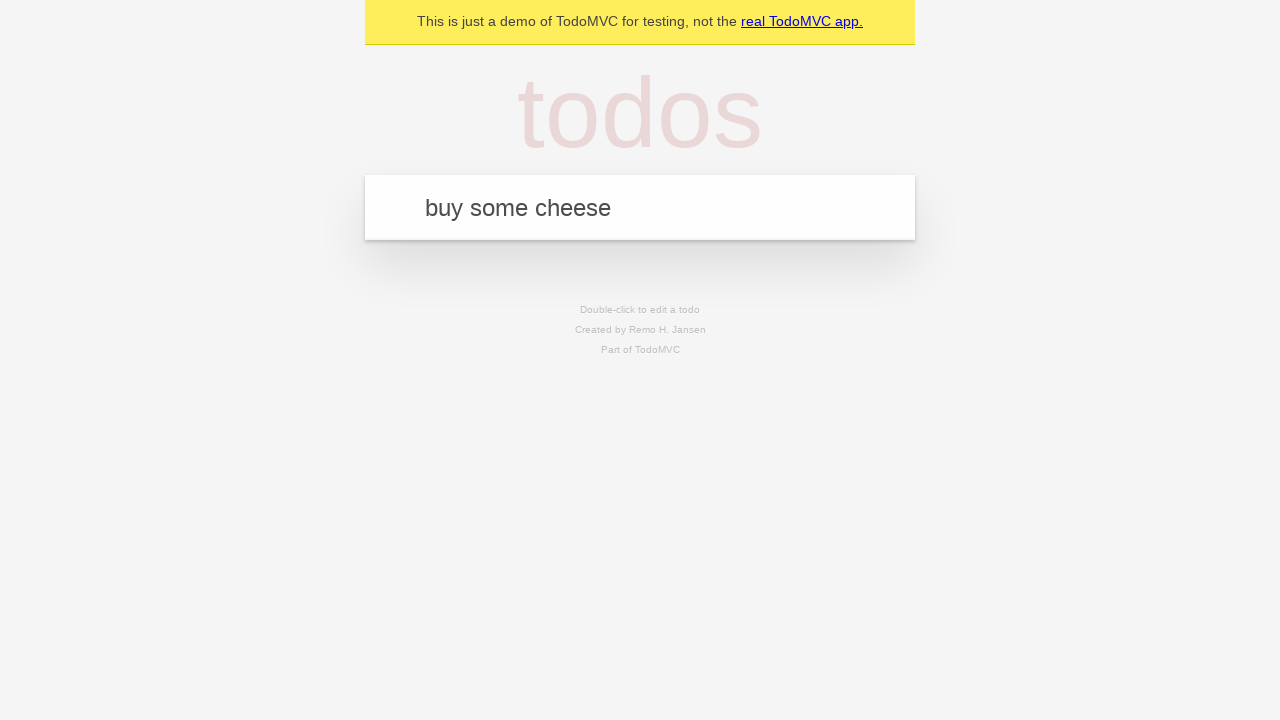

Pressed Enter to create first todo item on internal:attr=[placeholder="What needs to be done?"i]
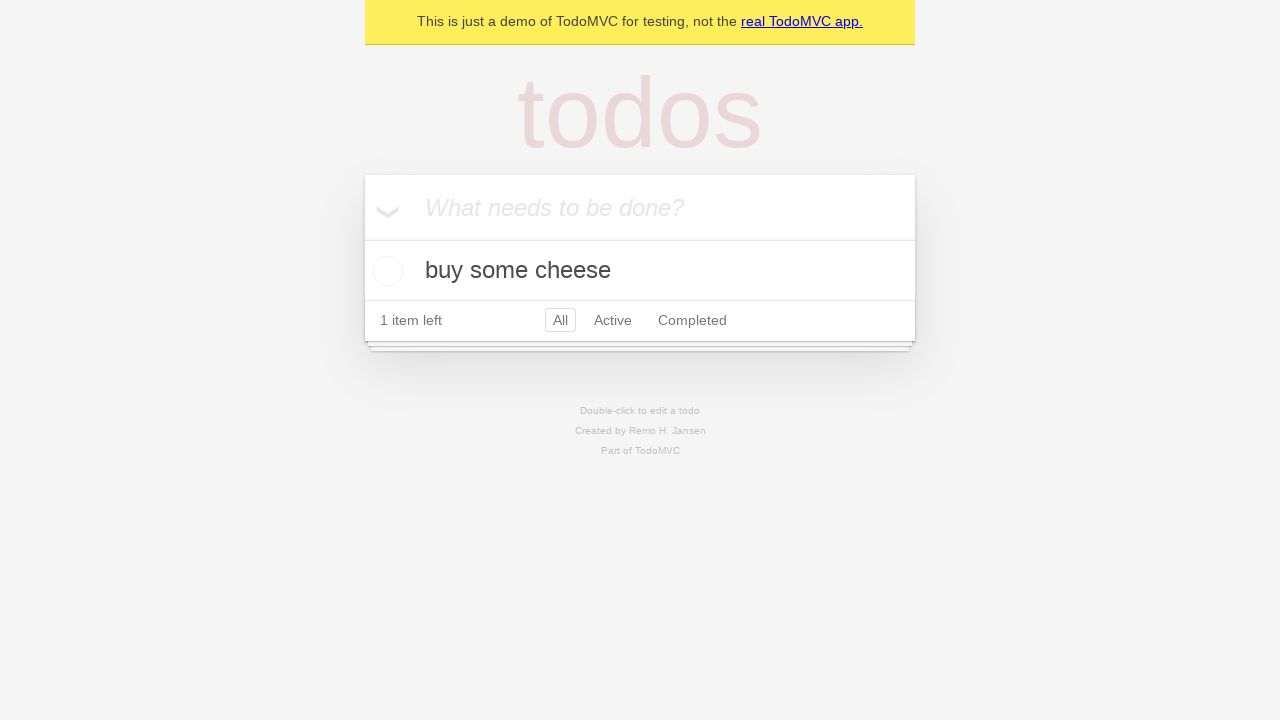

Filled todo input with 'feed the cat' on internal:attr=[placeholder="What needs to be done?"i]
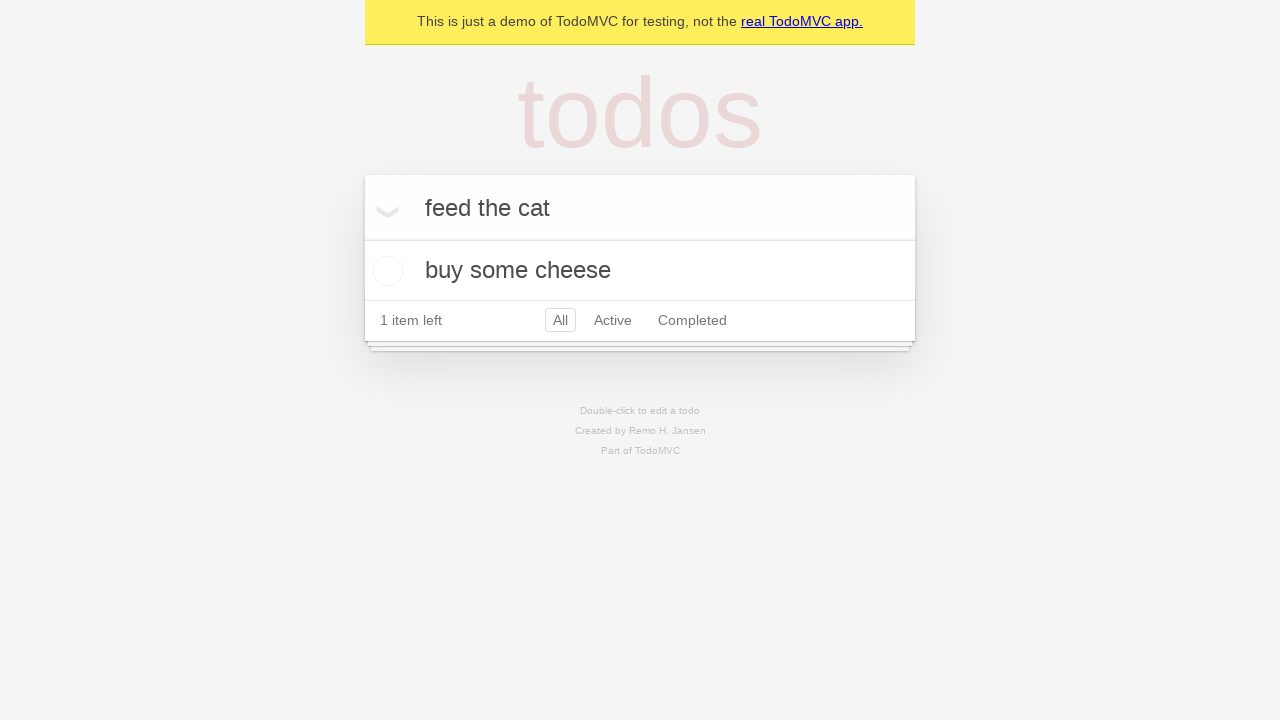

Pressed Enter to create second todo item on internal:attr=[placeholder="What needs to be done?"i]
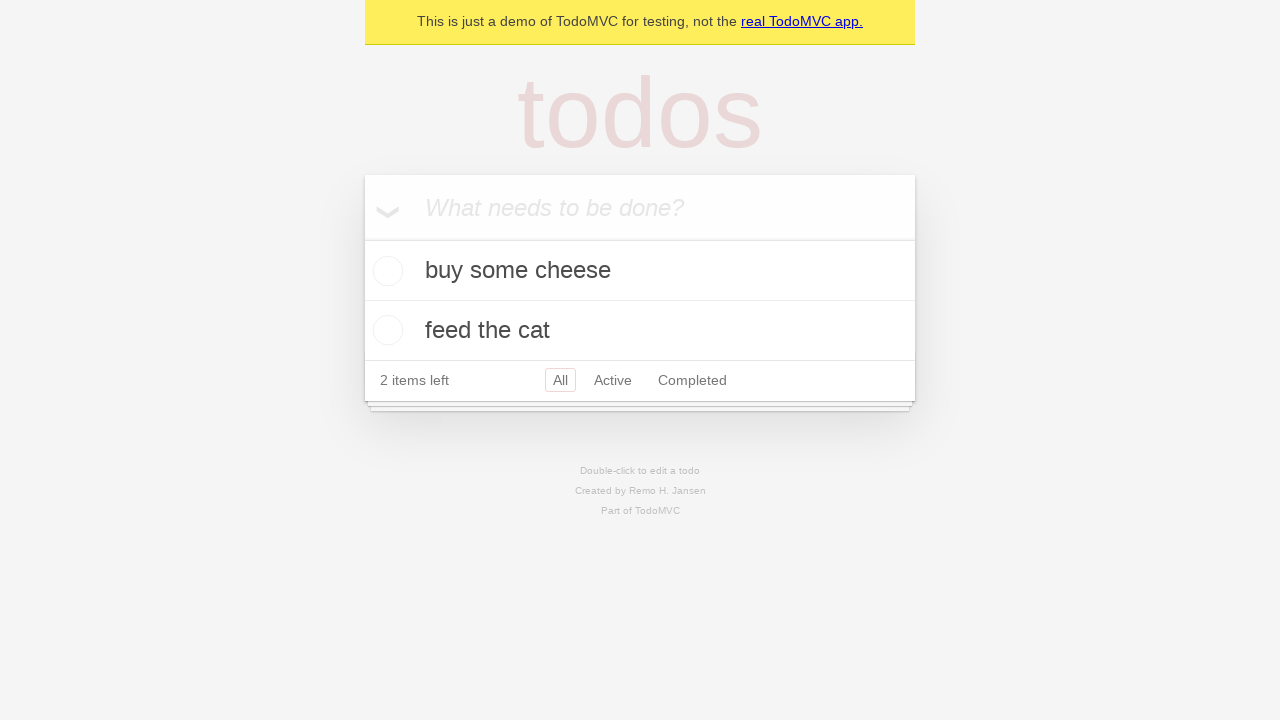

Located the first todo item
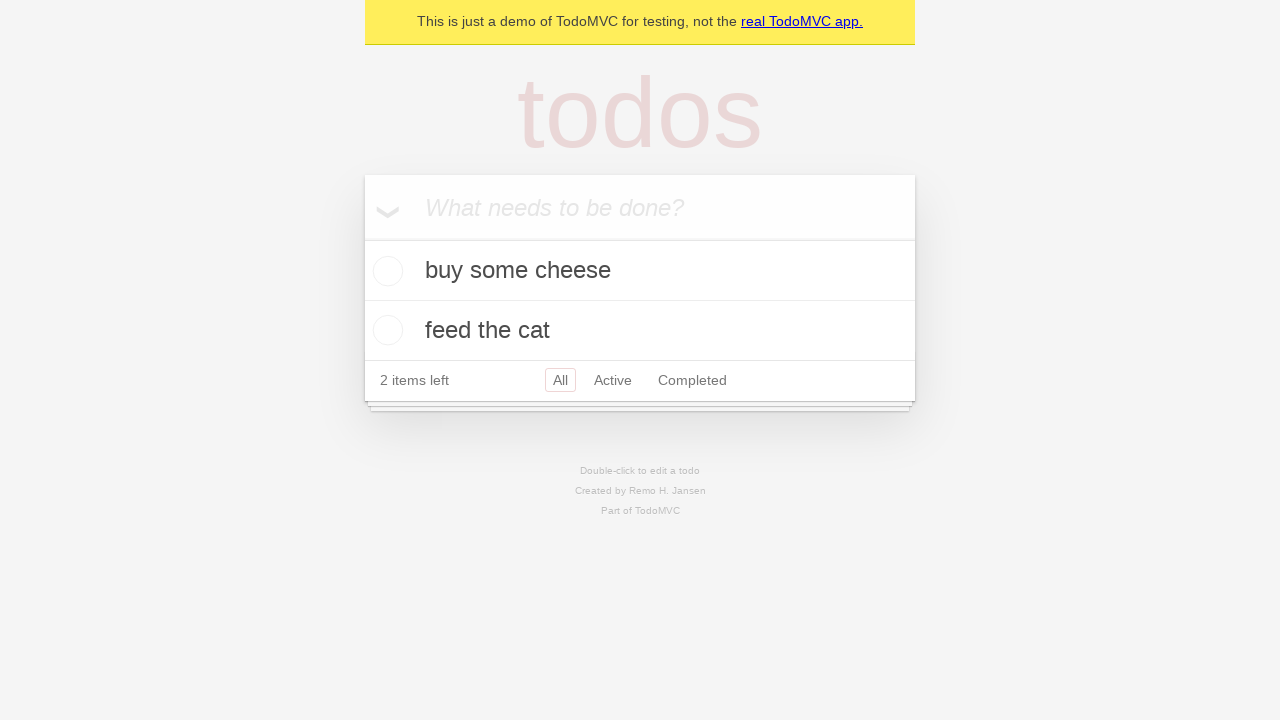

Located the checkbox of the first todo item
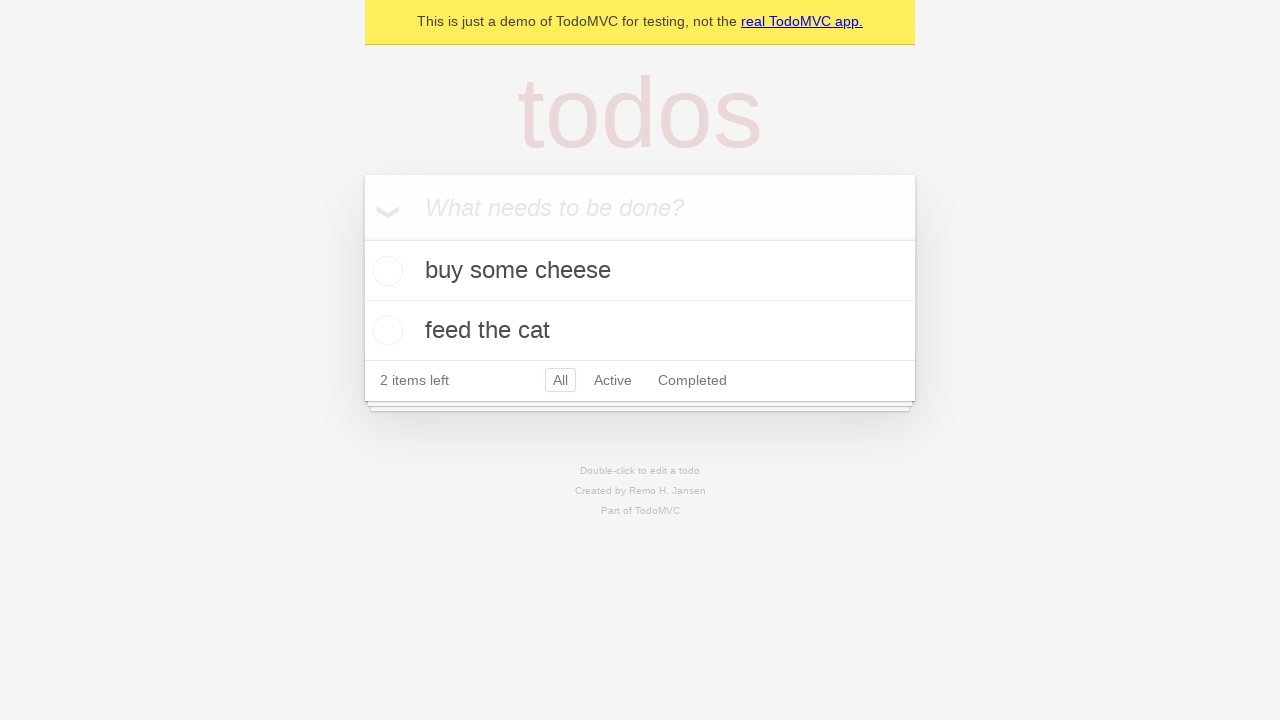

Checked the first todo item at (385, 271) on internal:testid=[data-testid="todo-item"s] >> nth=0 >> internal:role=checkbox
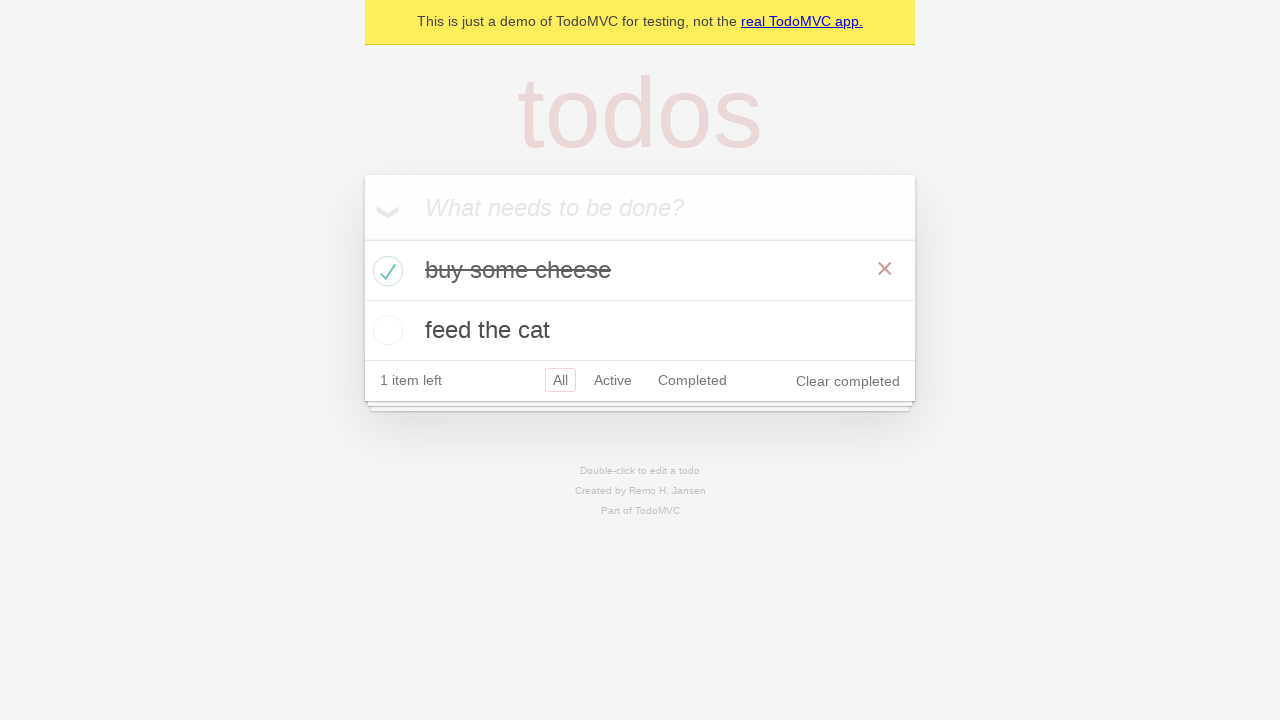

Unchecked the first todo item to mark it as incomplete at (385, 271) on internal:testid=[data-testid="todo-item"s] >> nth=0 >> internal:role=checkbox
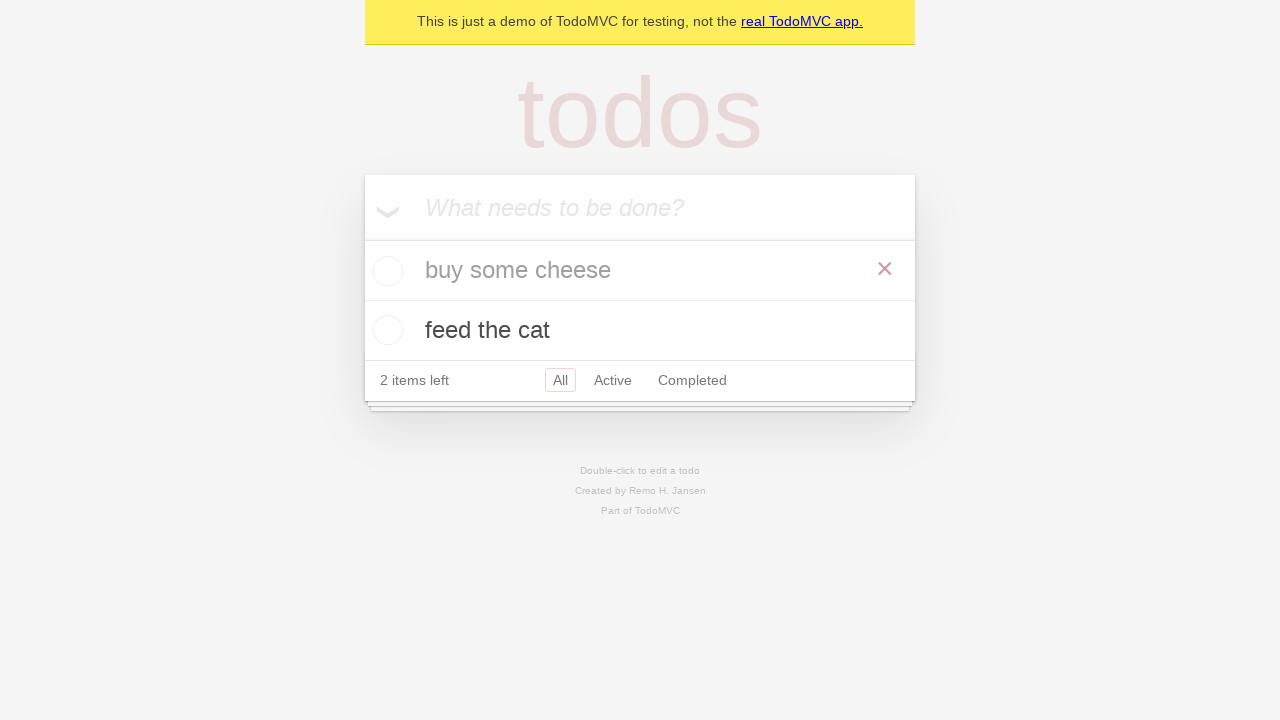

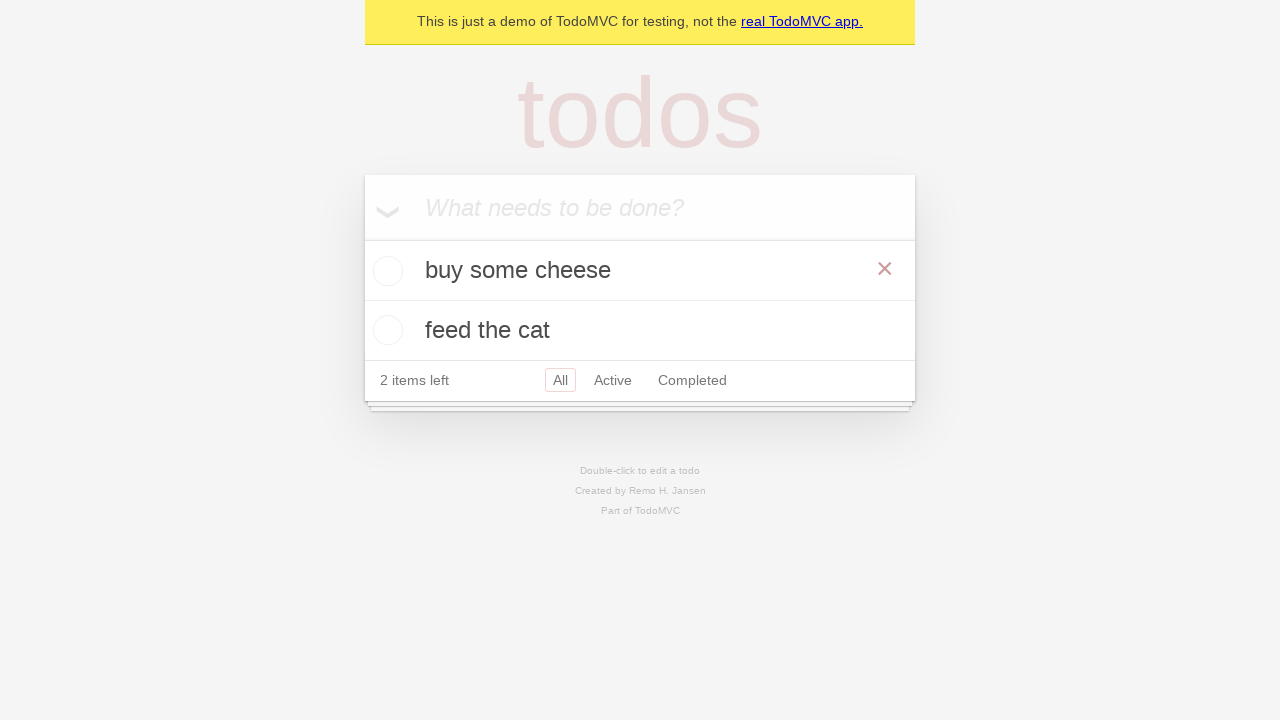